Tests scrolling functionality on a page with tables, including scrolling the main window and a fixed-header table

Starting URL: https://rahulshettyacademy.com/AutomationPractice/

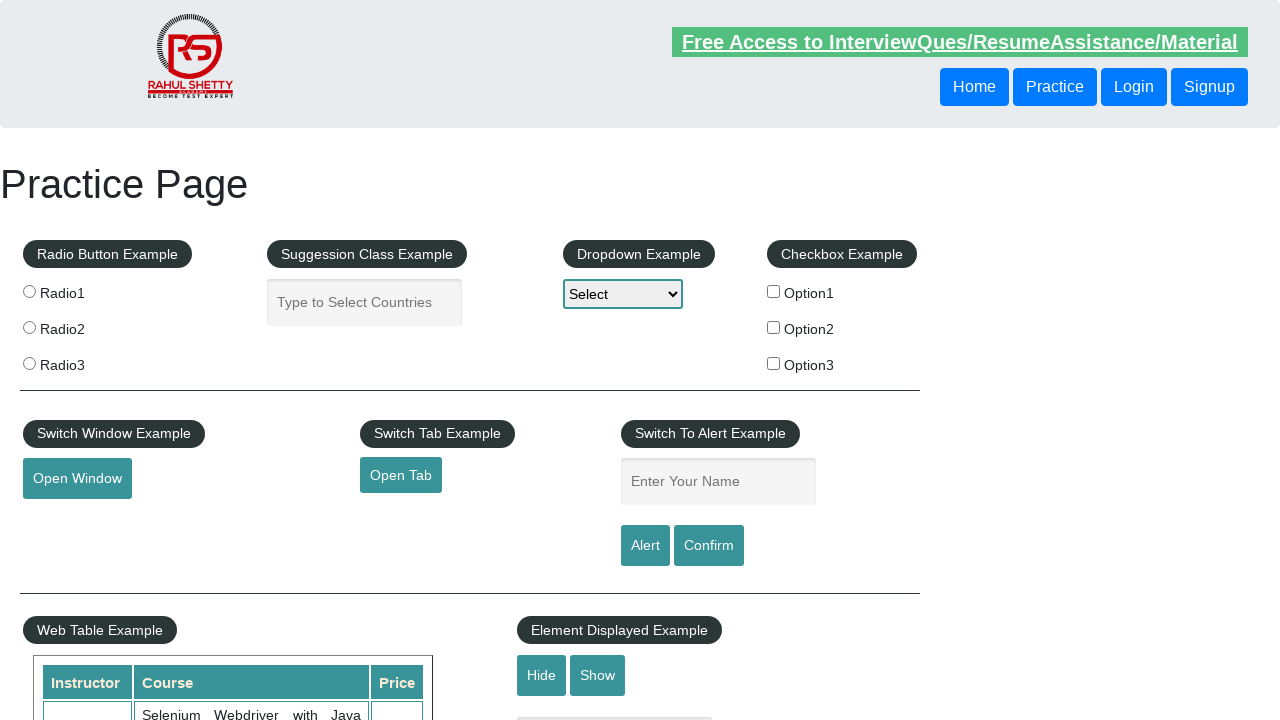

Scrolled main page down by 500 pixels
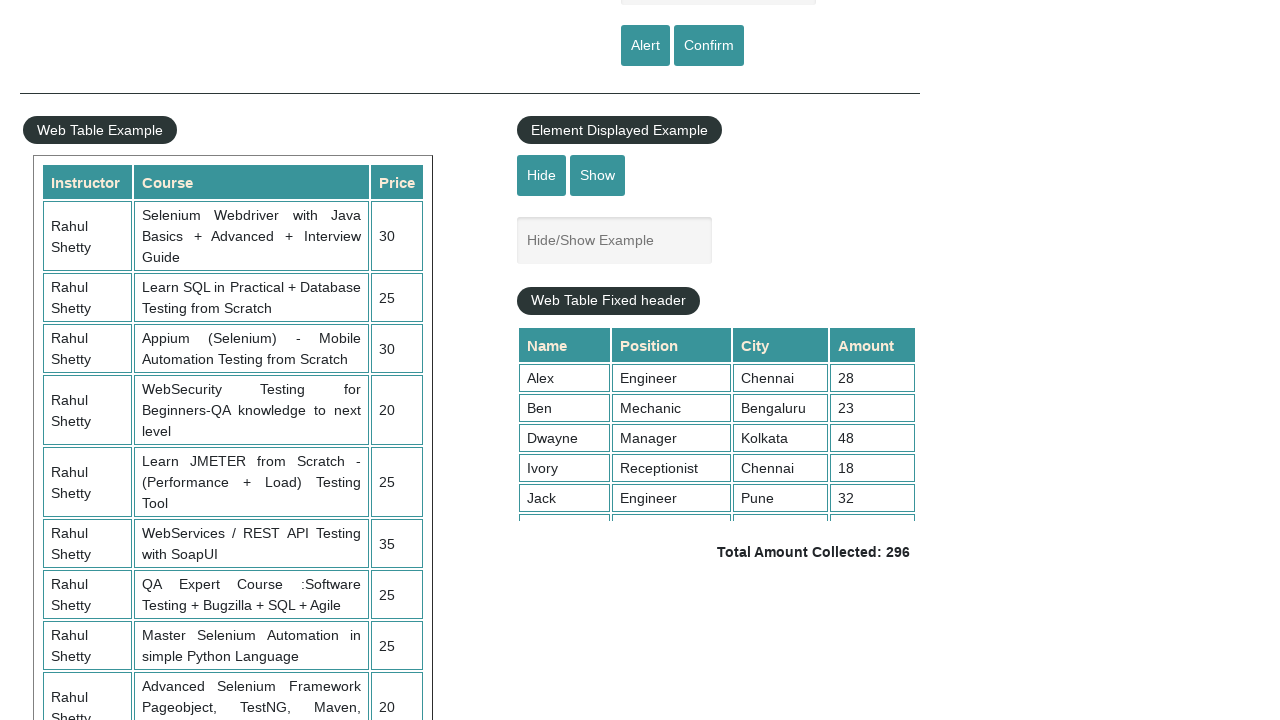

Scrolled fixed-header table to bottom
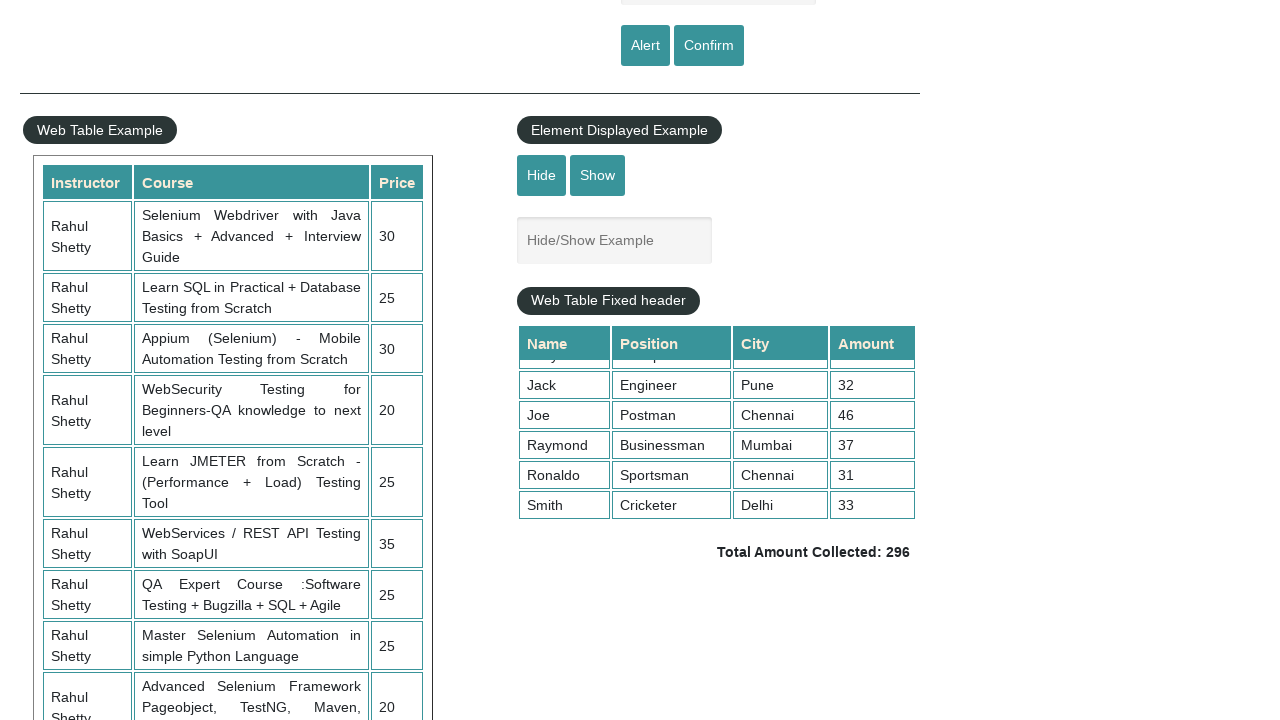

Table element became visible after scrolling
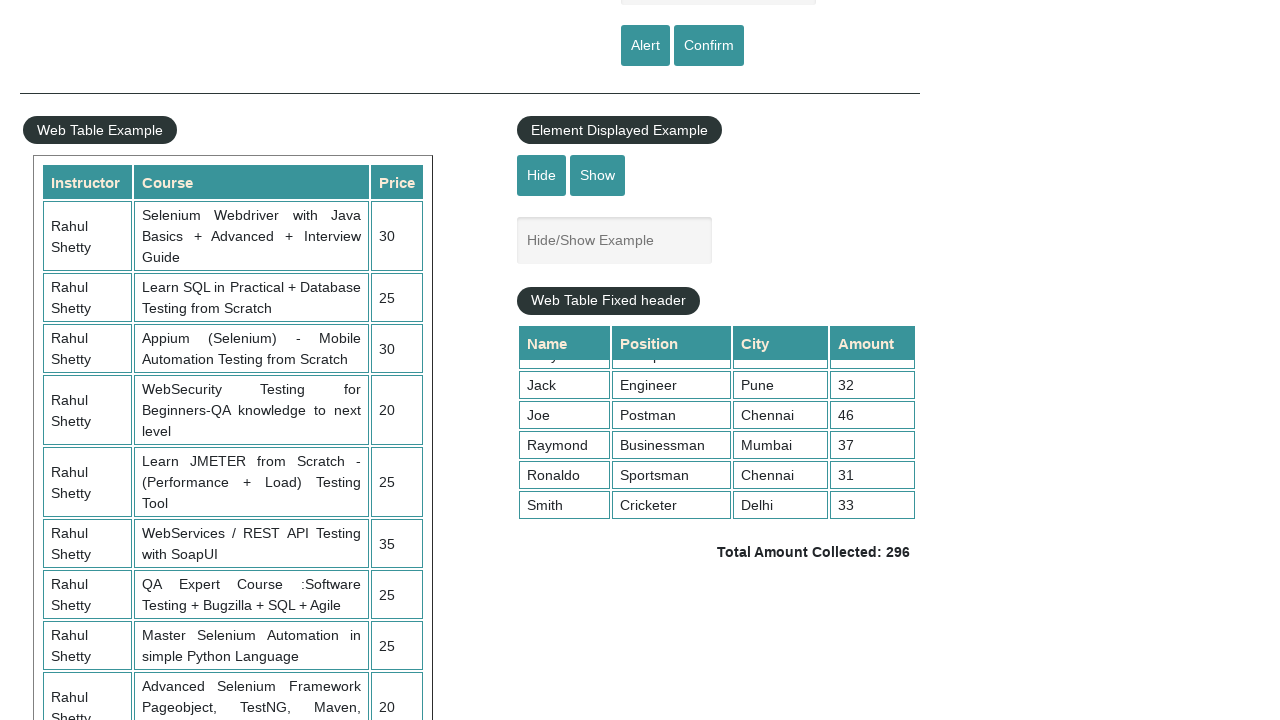

Retrieved all price cells from product table
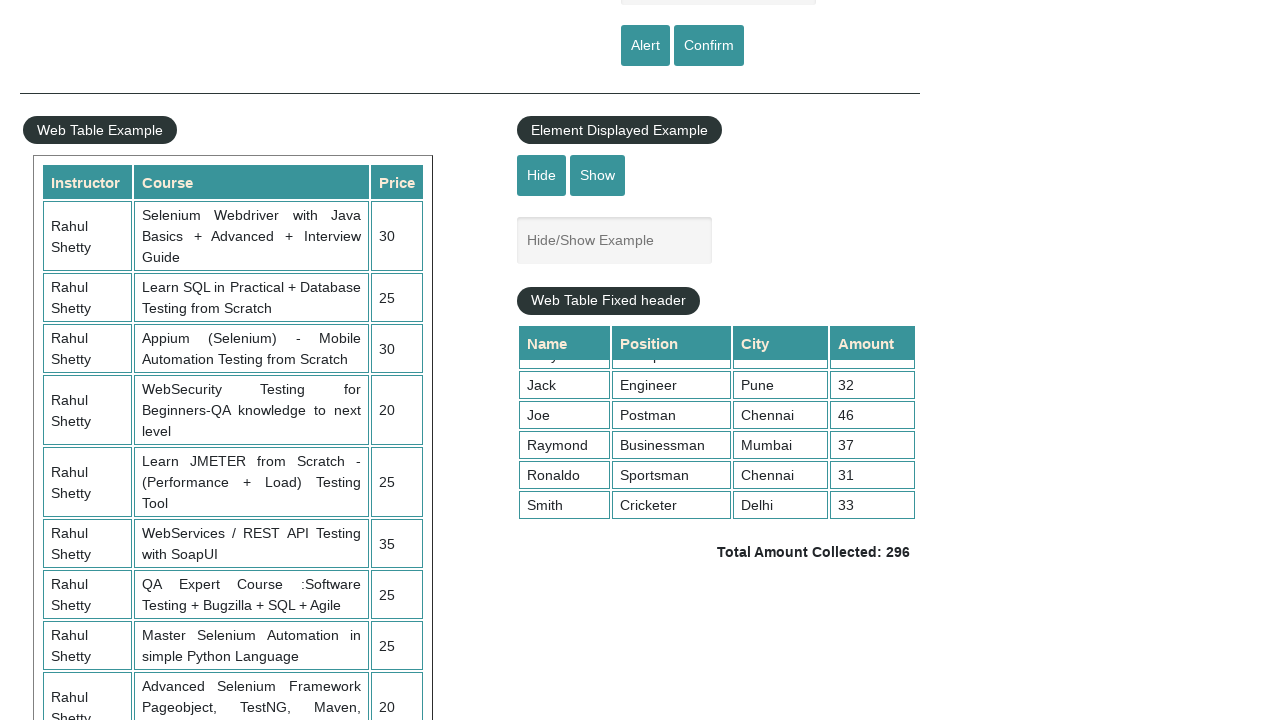

Calculated total sum of all prices: 296
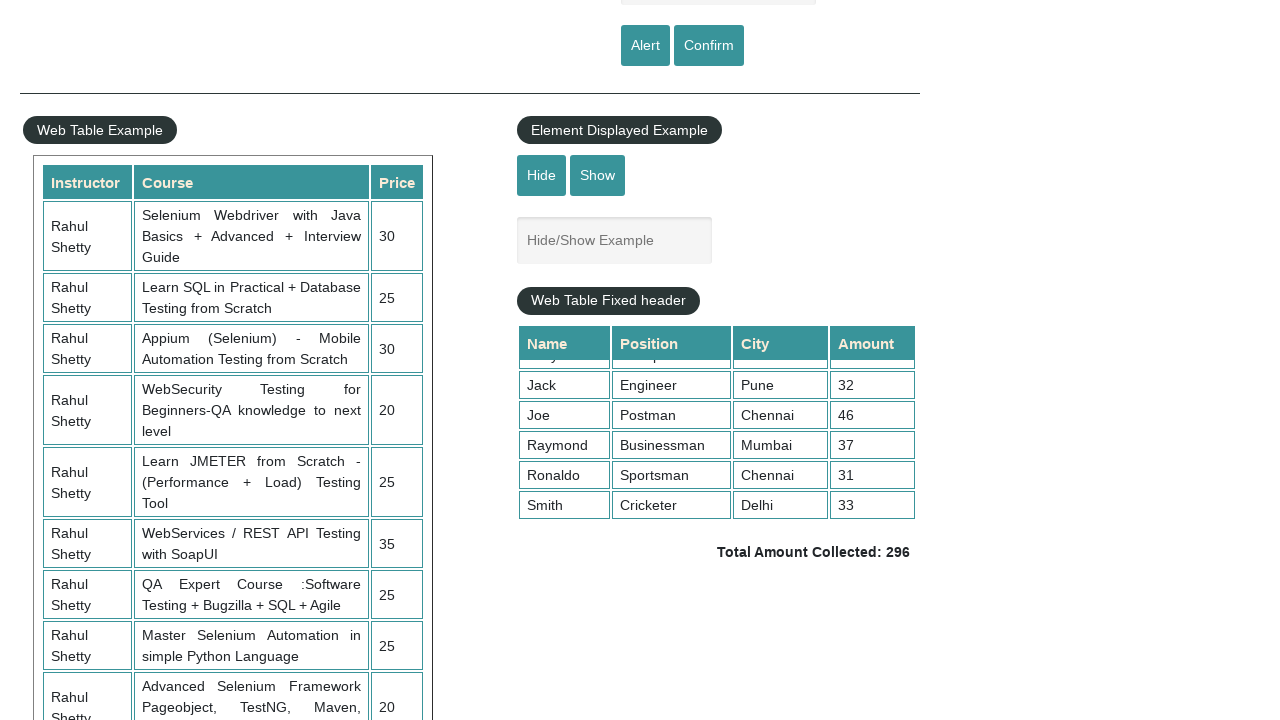

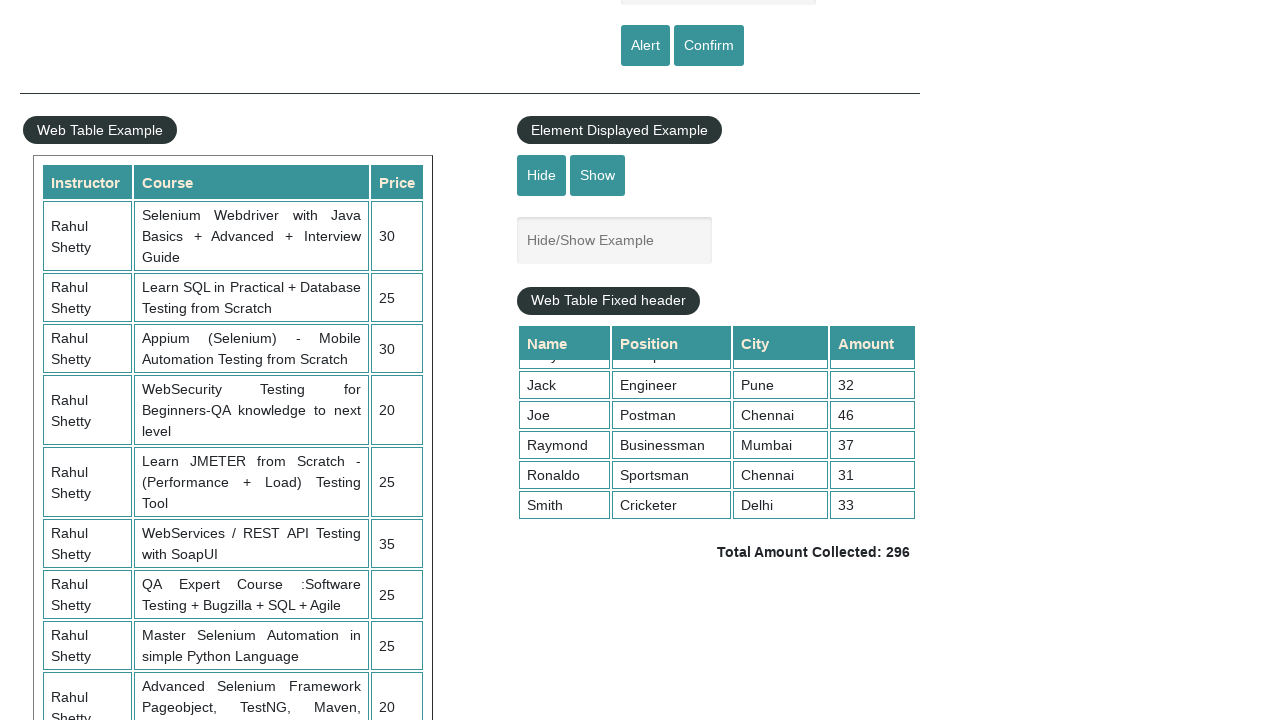